Tests that entering a valid number (81) calculates the correct square root without remainder and displays it in an alert

Starting URL: https://kristinek.github.io/site/tasks/enter_a_number

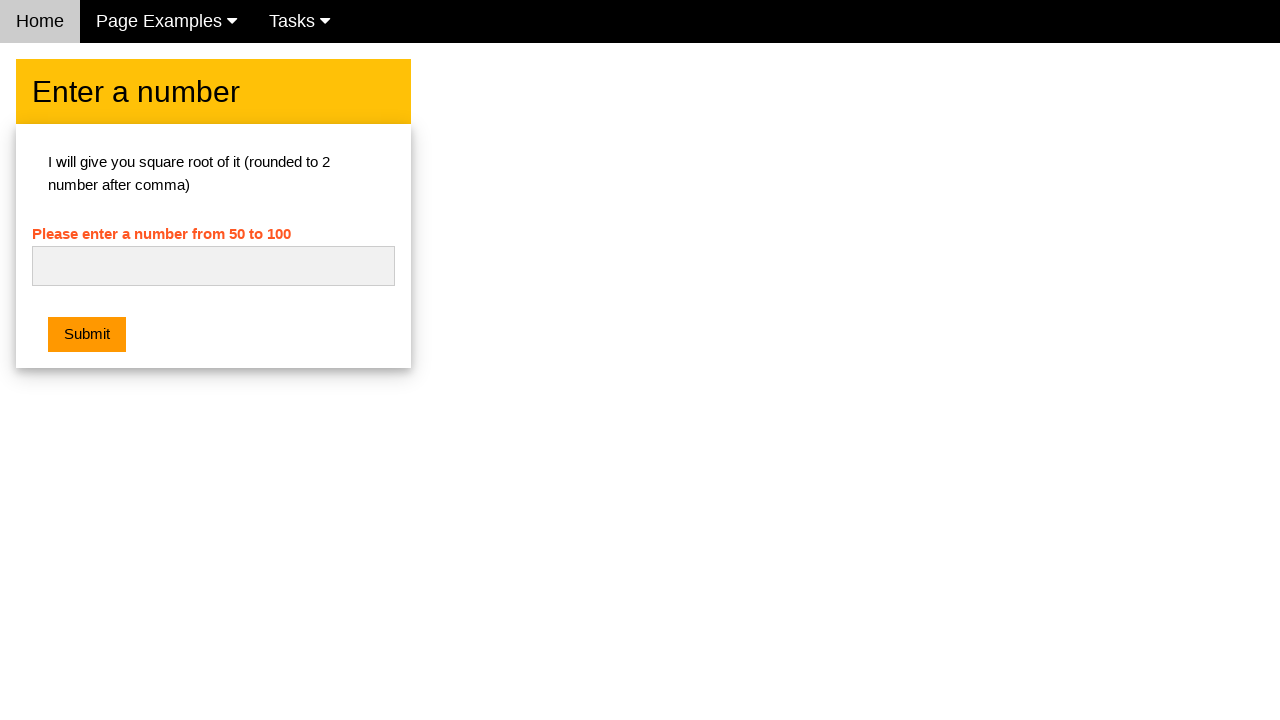

Entered number 81.0 into the input field on #numb
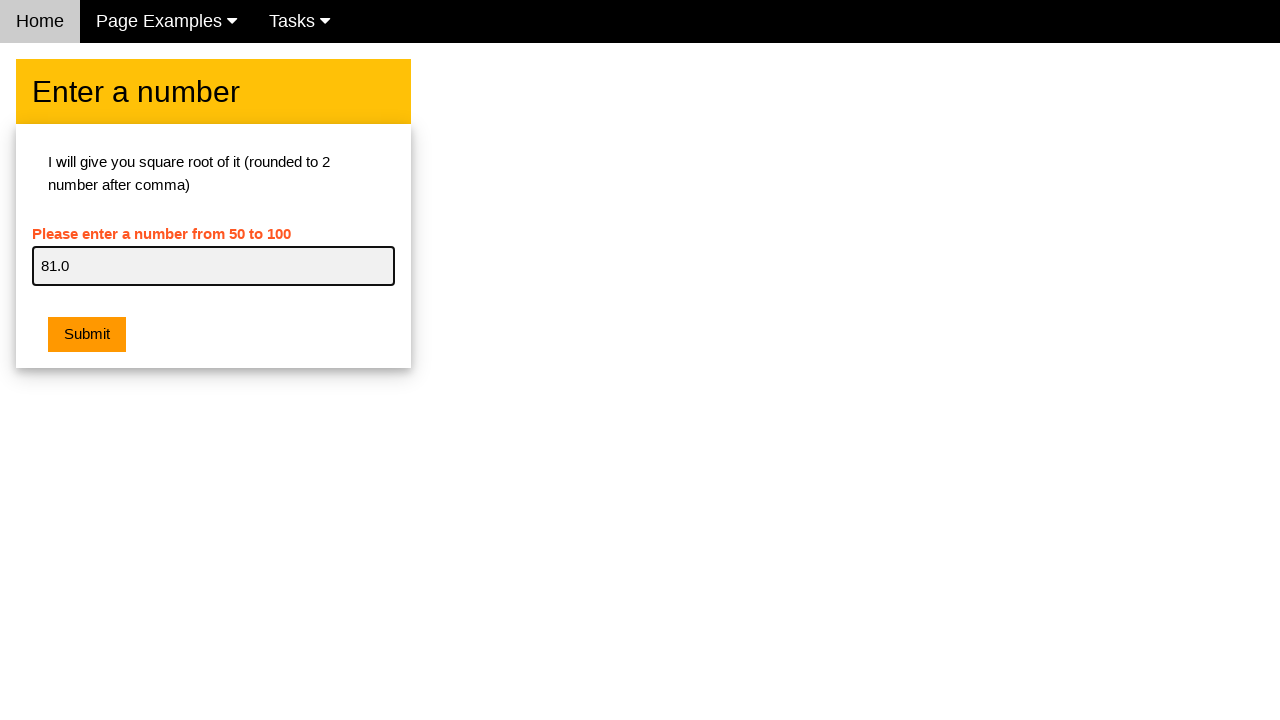

Clicked the submit button at (87, 335) on .w3-orange
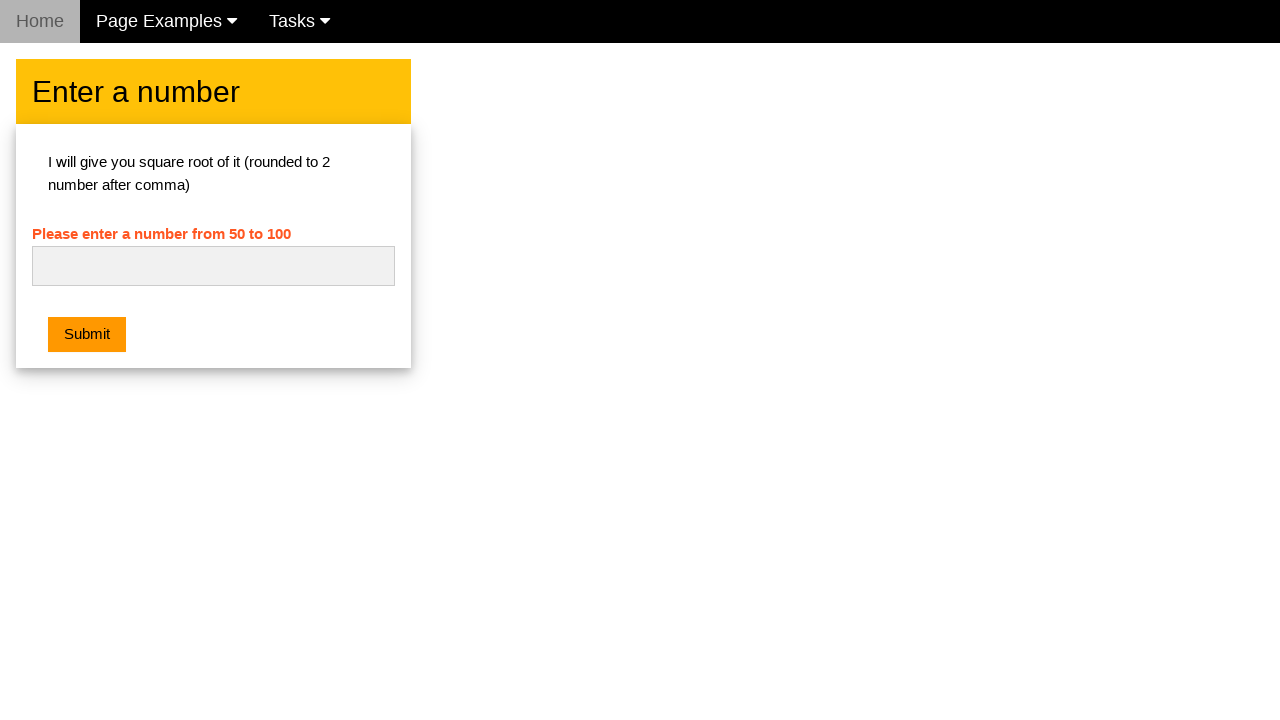

Set up dialog handler to accept alert
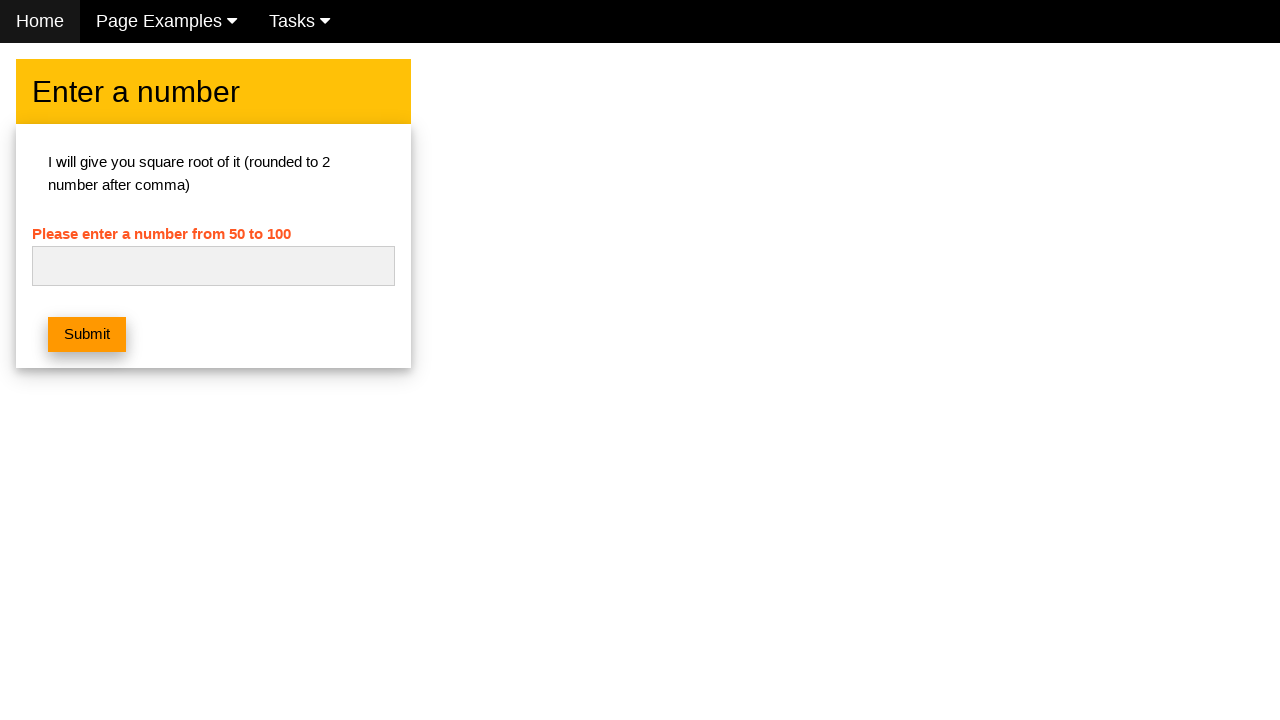

Waited for alert dialog to be processed
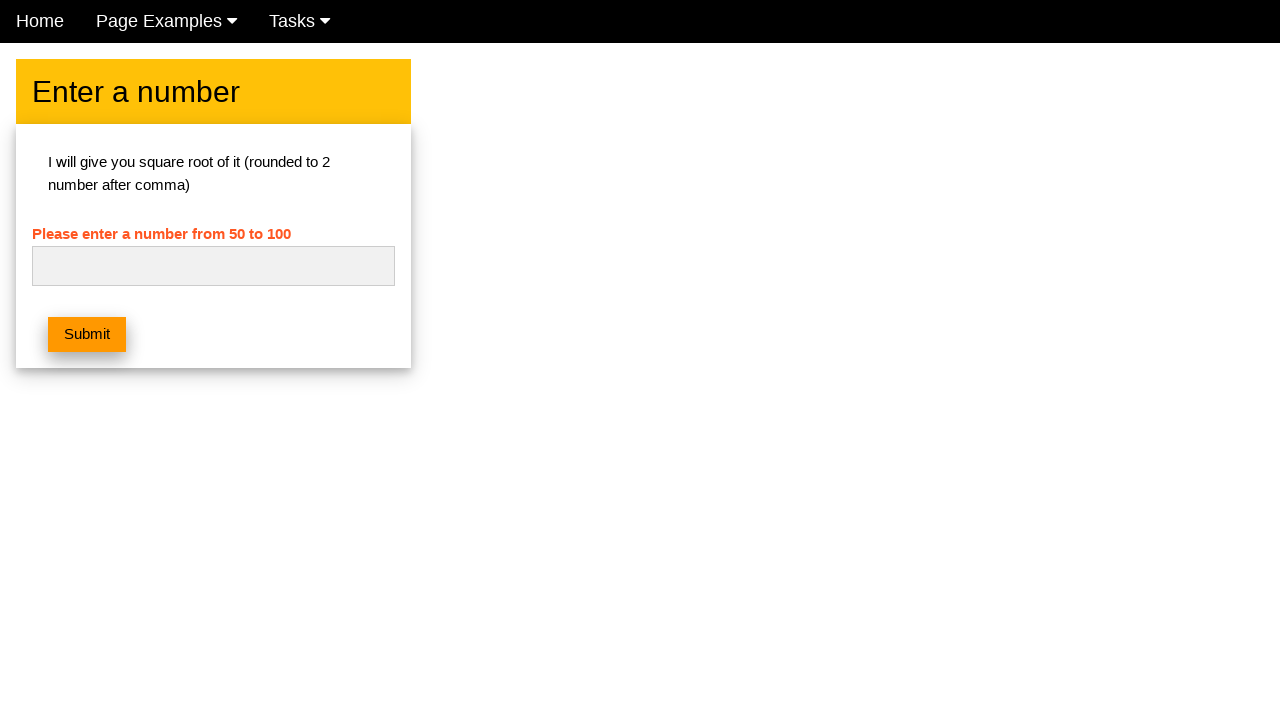

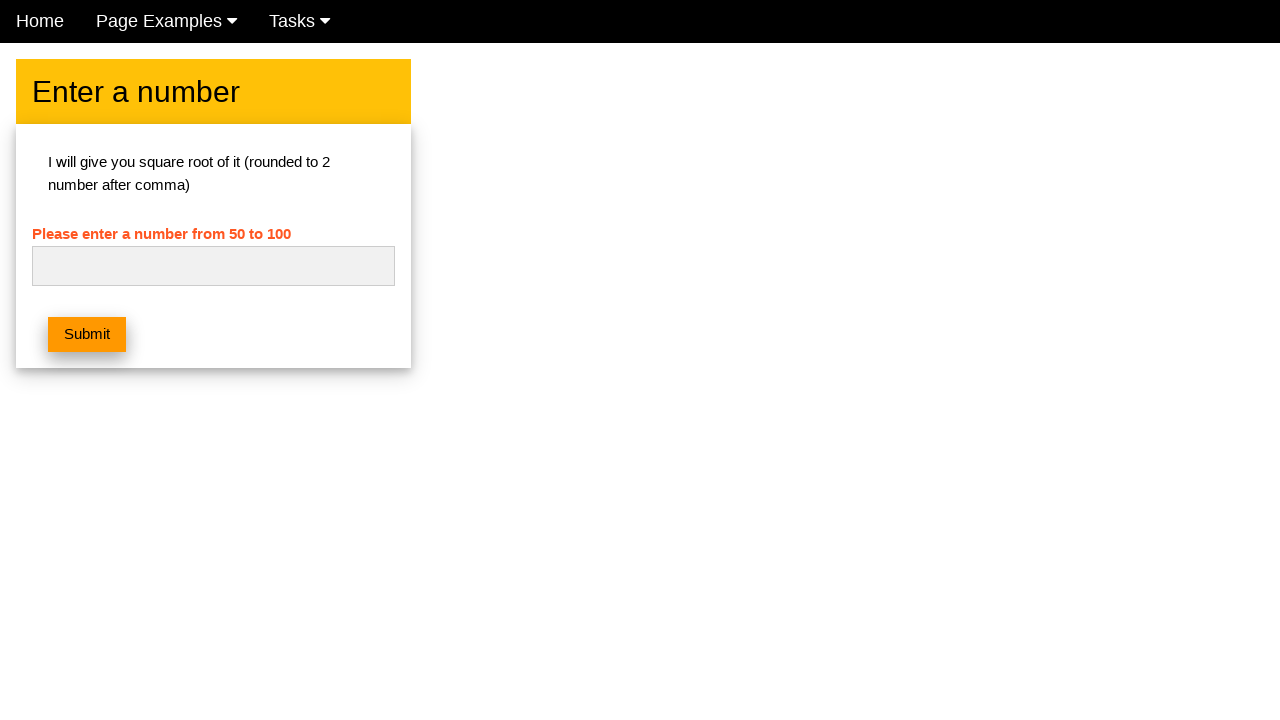